Tests alert handling functionality by navigating to the alerts demo page, clicking on the "Alert with Textbox" option, and triggering an alert prompt

Starting URL: https://demo.automationtesting.in/Alerts.html

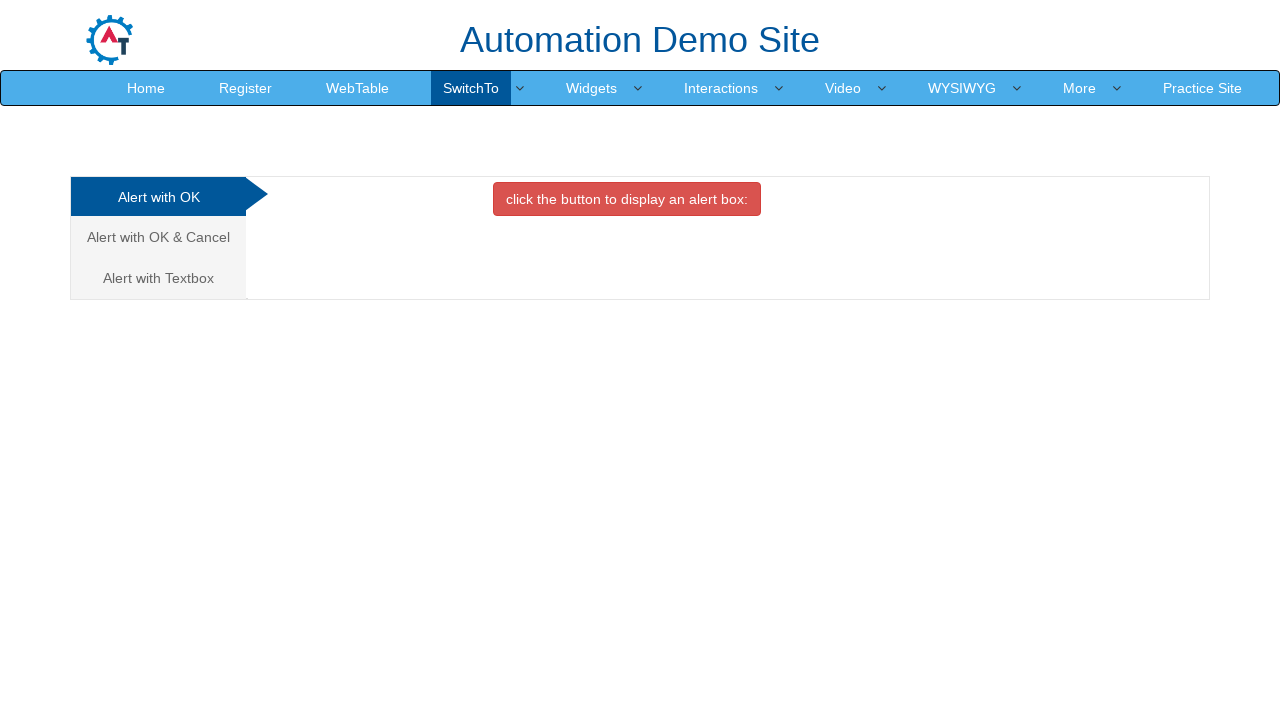

Navigated to alerts demo page
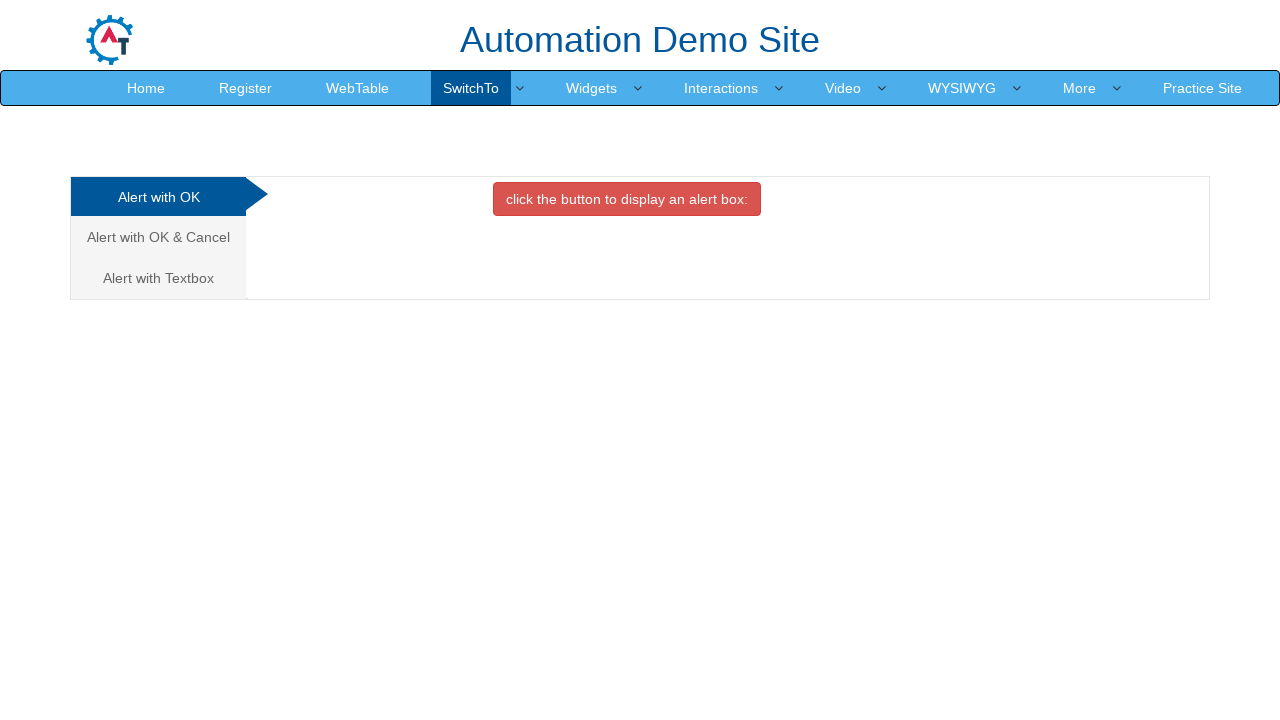

Clicked on 'Alert with Textbox' option at (158, 278) on text=Alert with Textbox
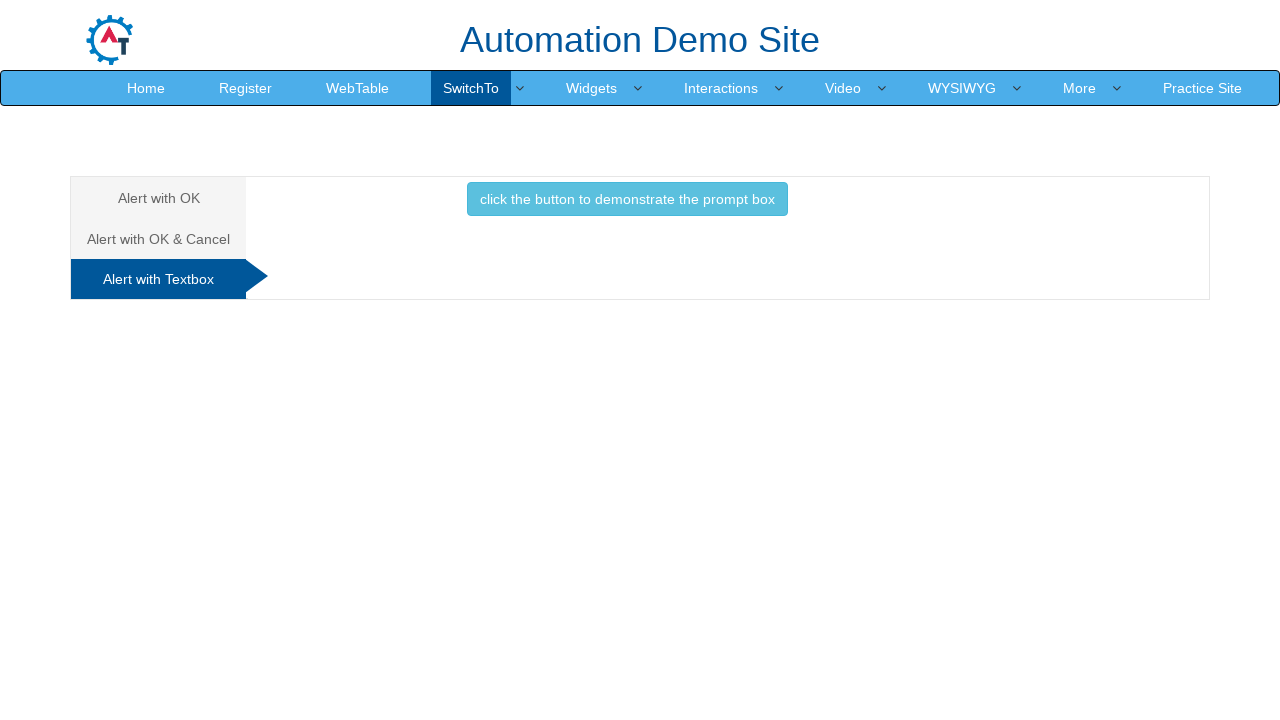

Clicked demo button to trigger prompt at (627, 199) on xpath=//button[contains(@onclick, 'promptbox')]
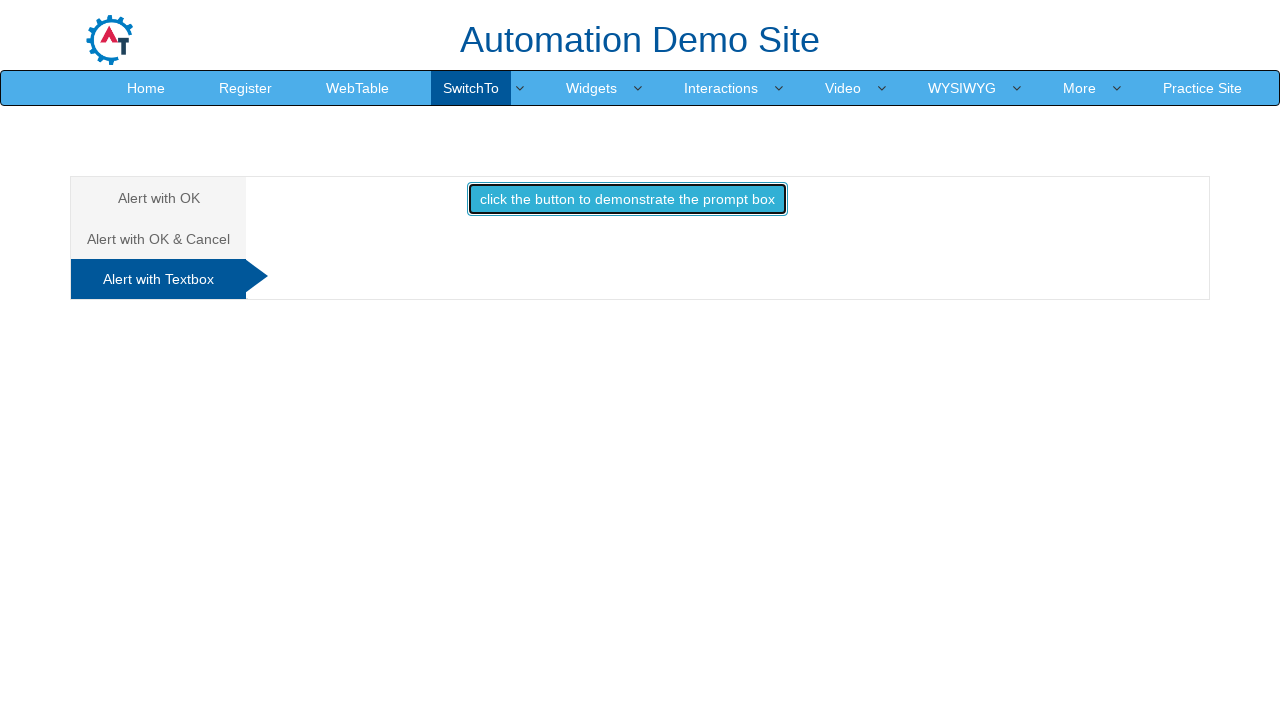

Set up dialog handler to accept prompt with text 'Haithem'
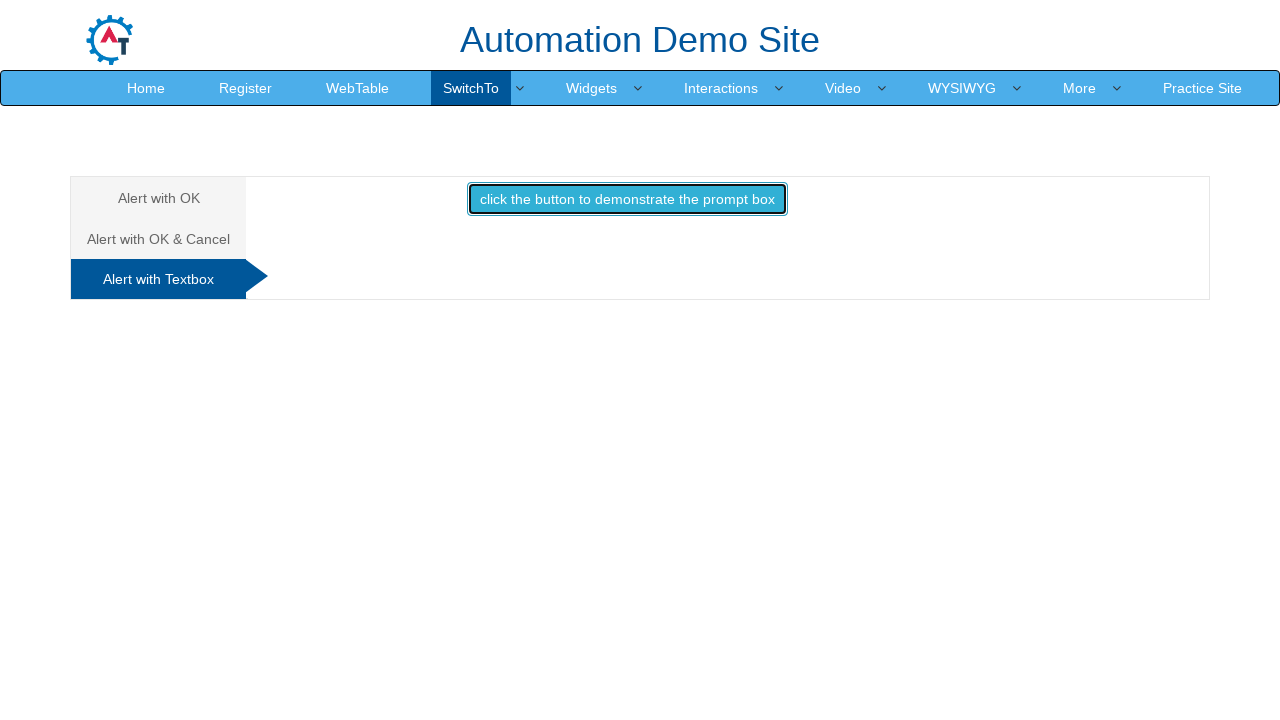

Clicked button to trigger prompt and execute dialog handler at (627, 199) on xpath=//button[contains(@onclick, 'promptbox')]
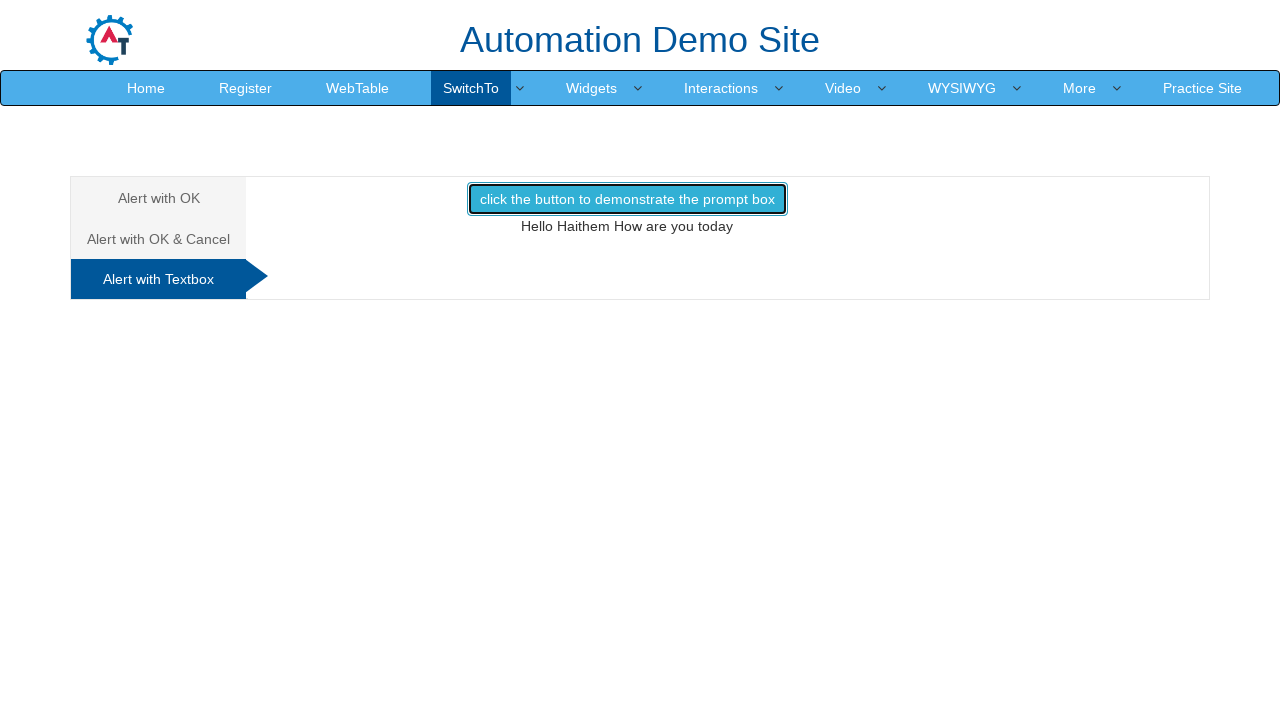

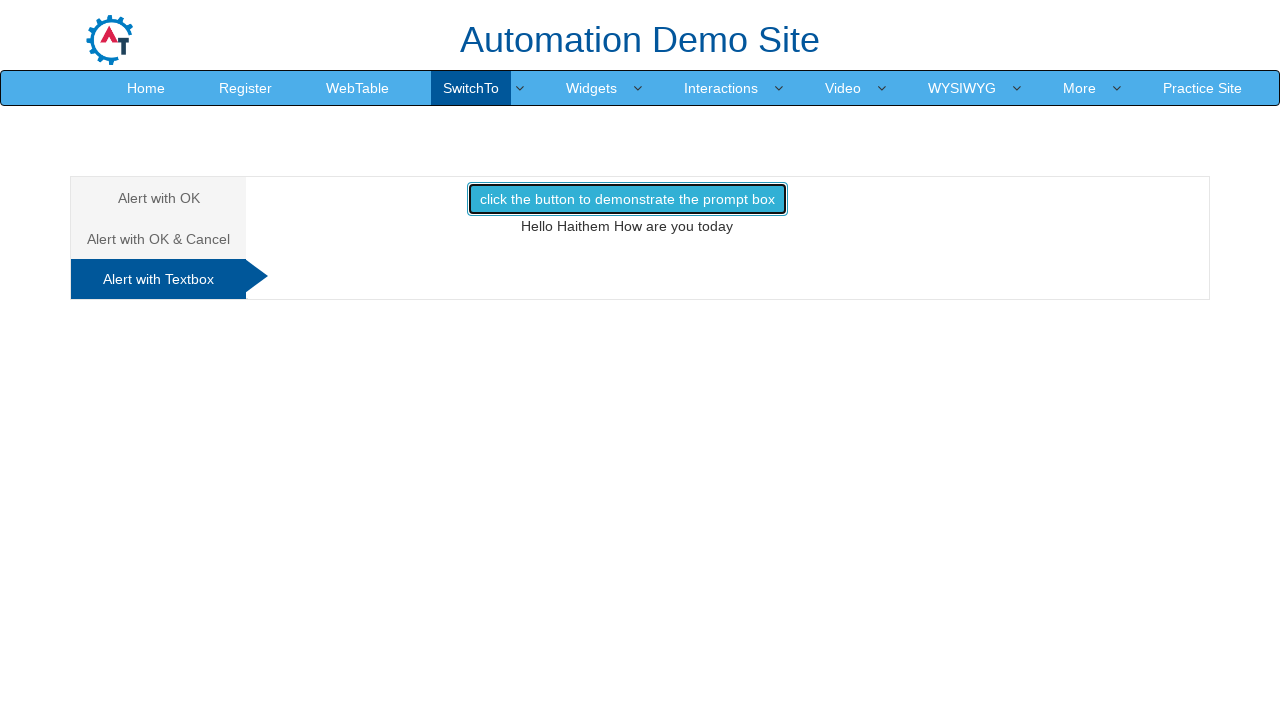